Navigates to the jQuery UI droppable demo page, maximizes the browser window, and retrieves the page title to verify the page loaded correctly.

Starting URL: https://jqueryui.com/droppable/

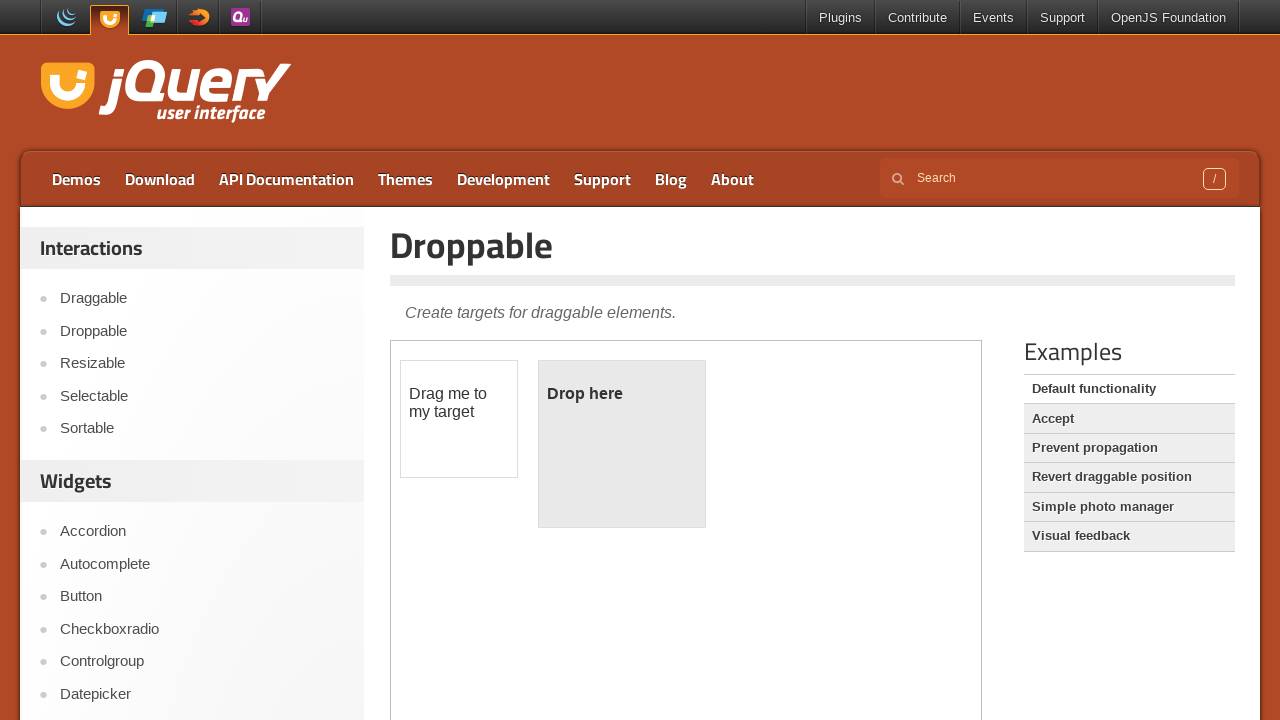

Set viewport size to 1920x1080
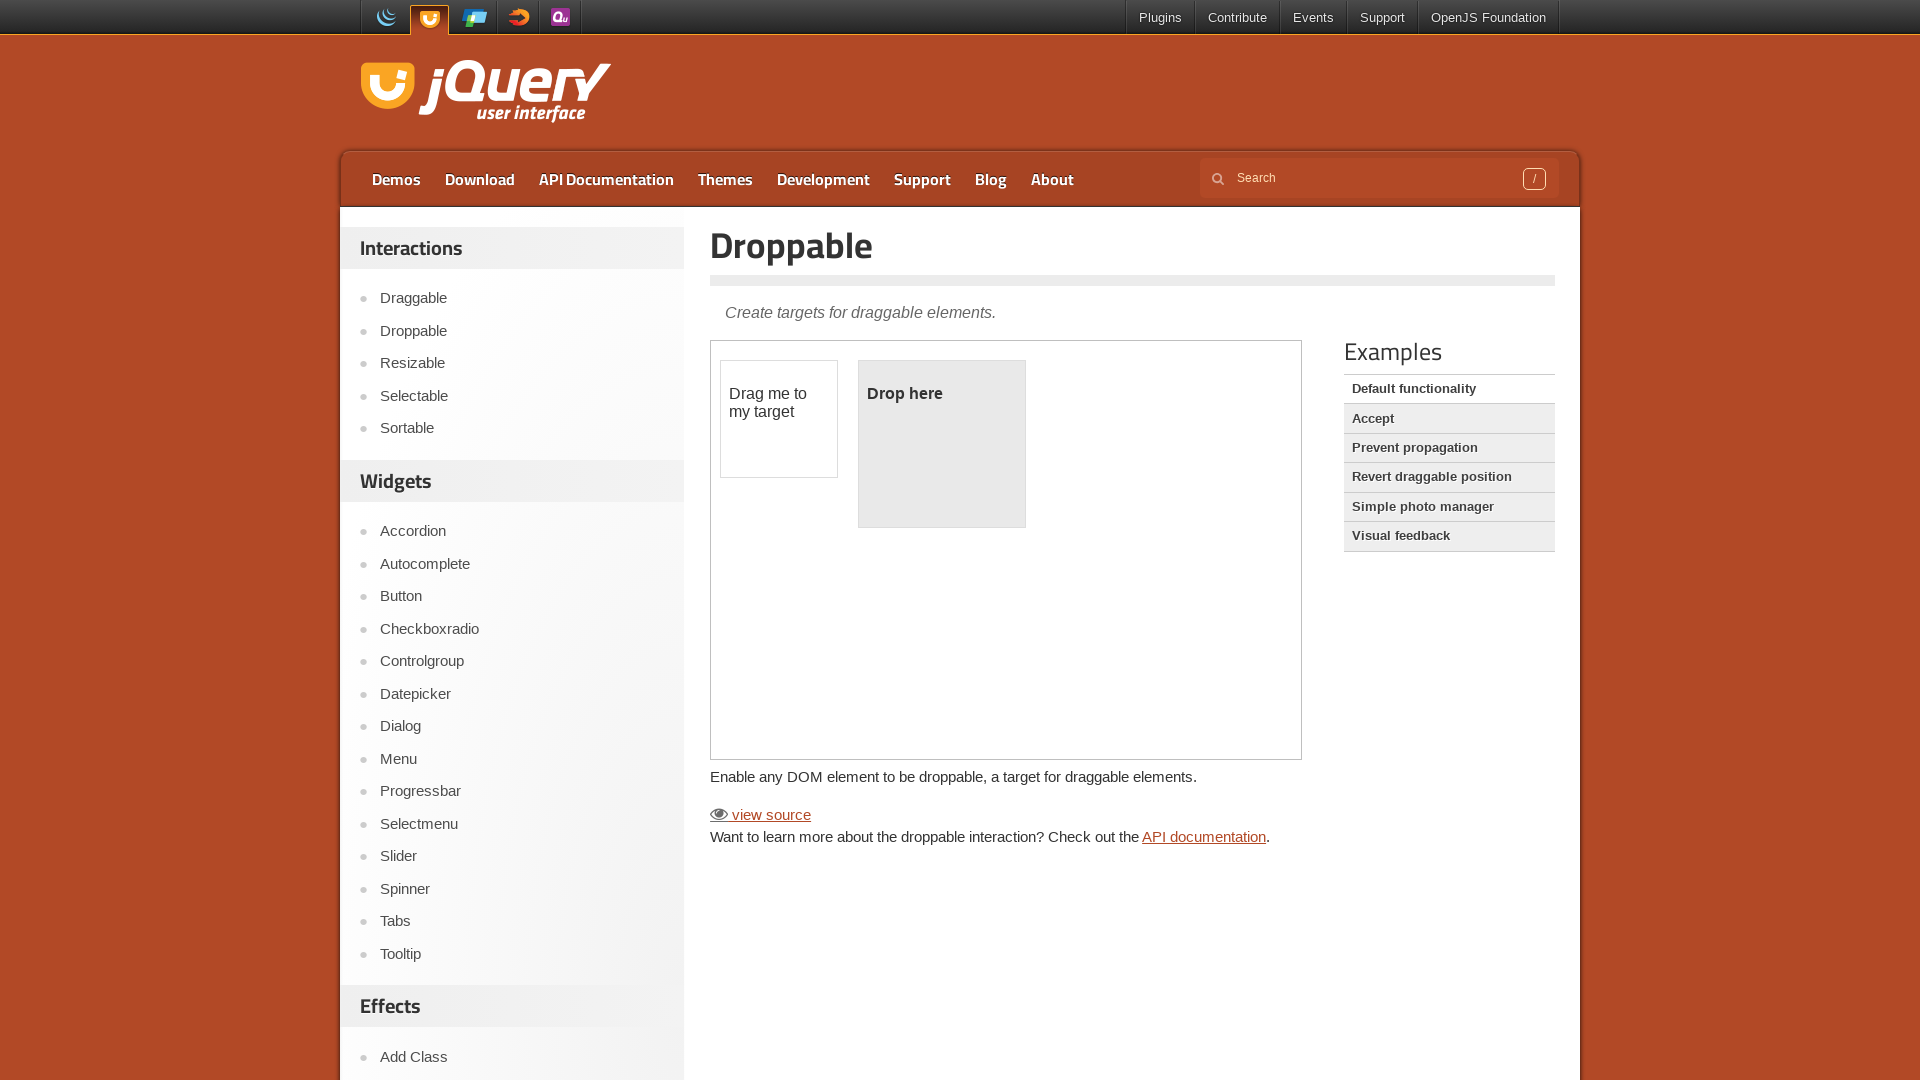

Page loaded completely (domcontentloaded)
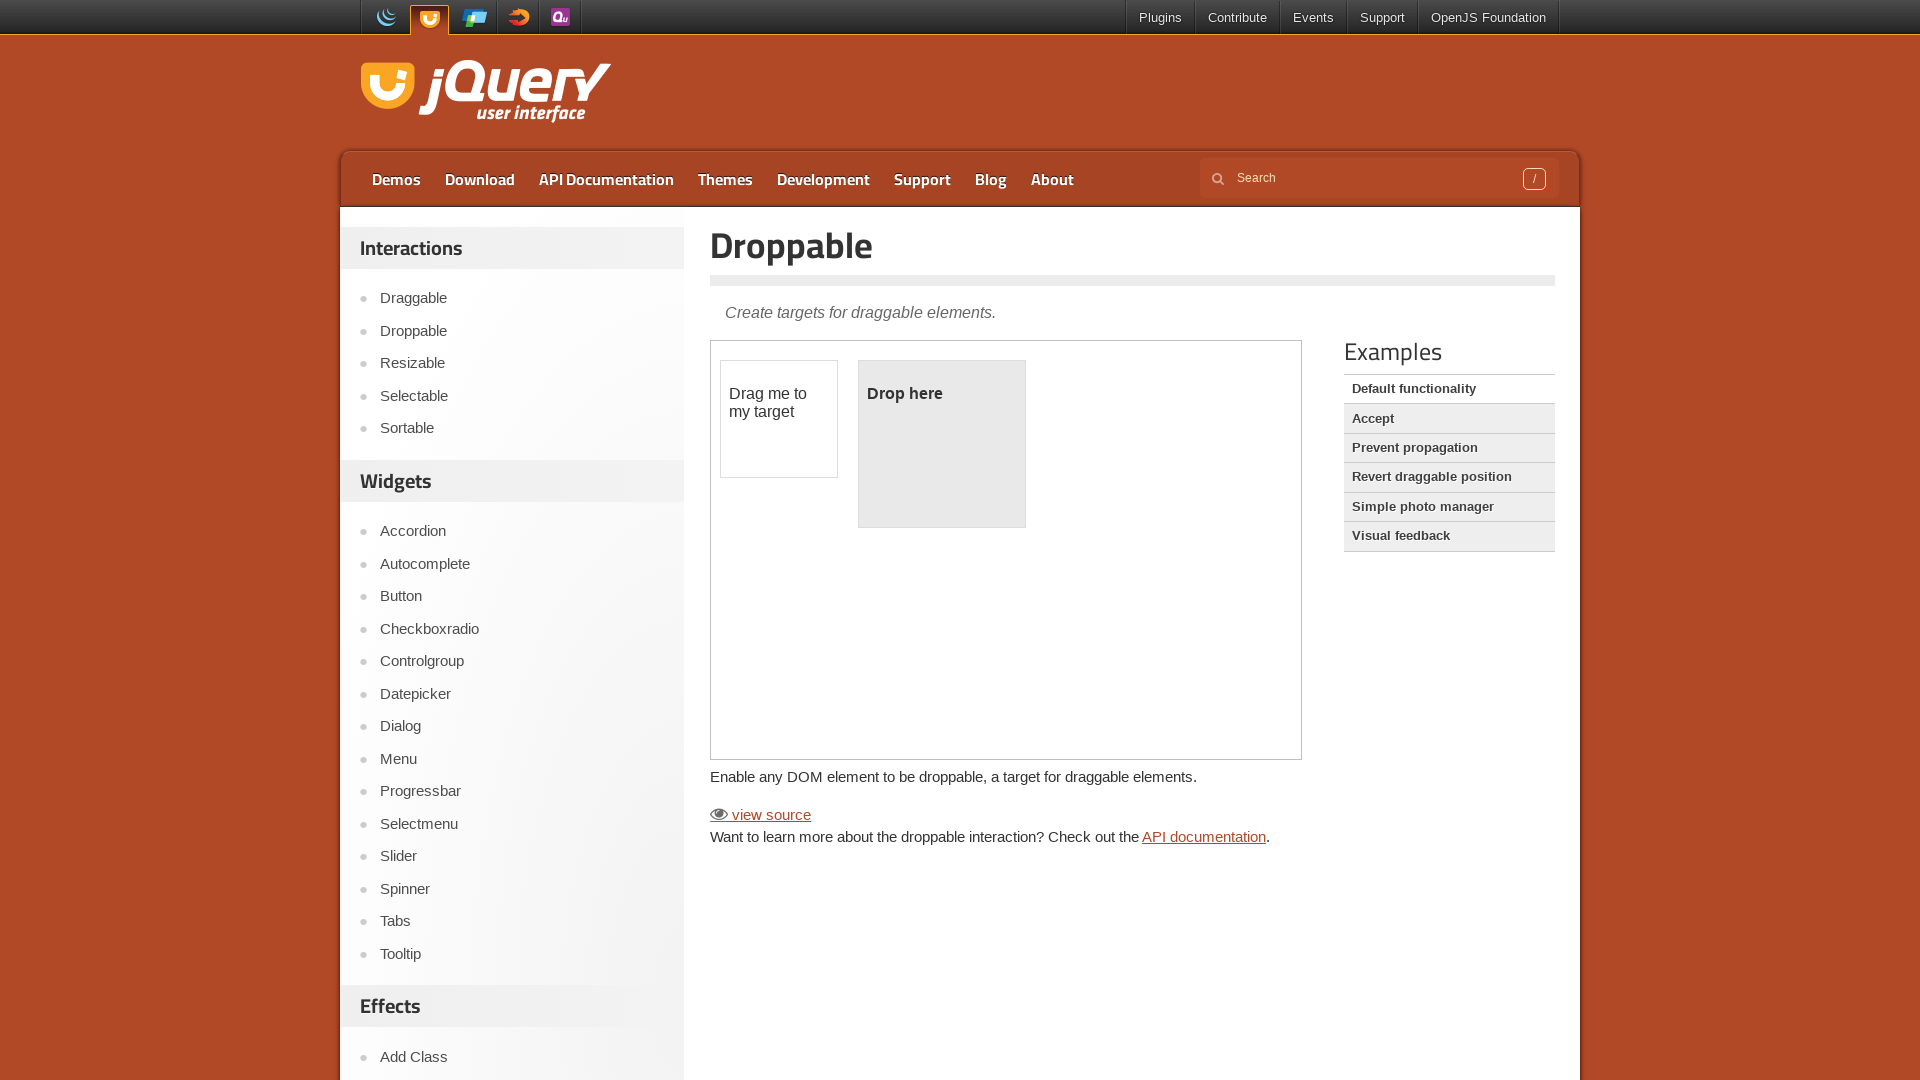

Retrieved page title: Droppable | jQuery UI
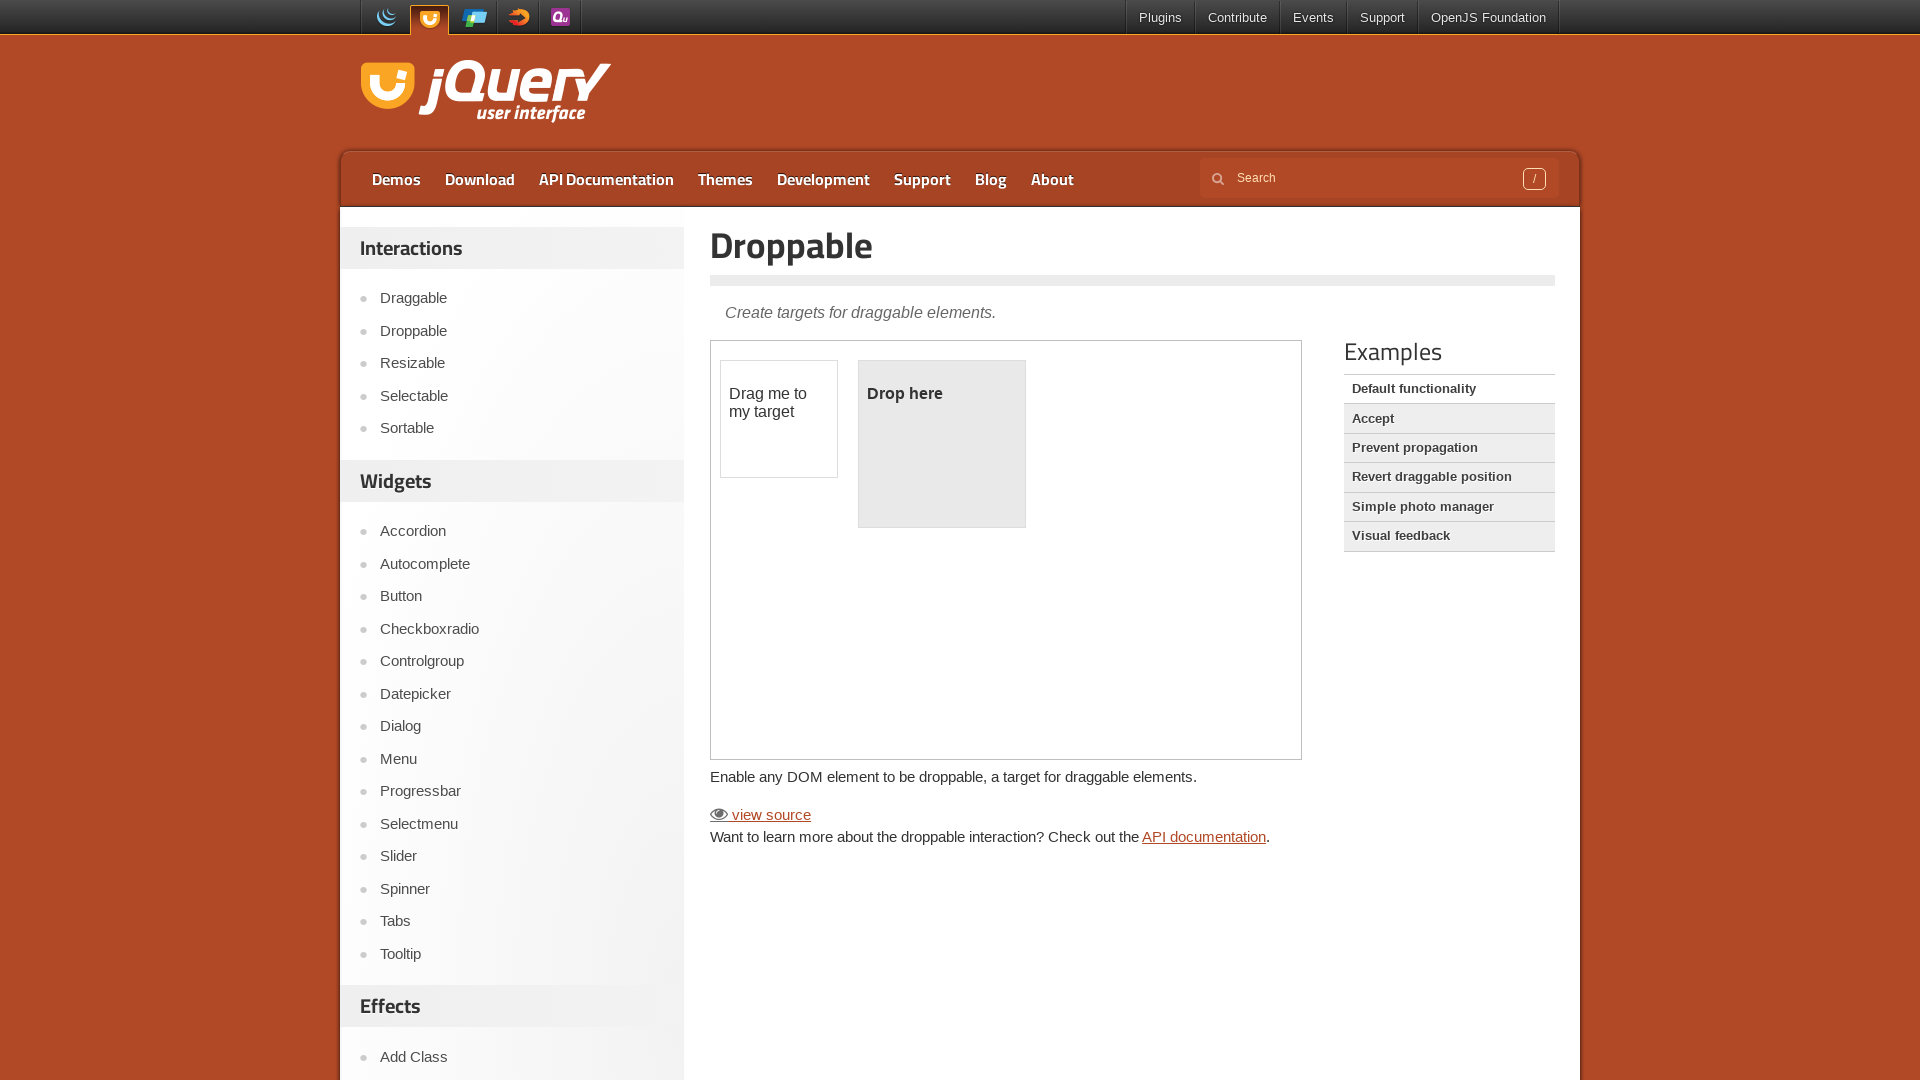

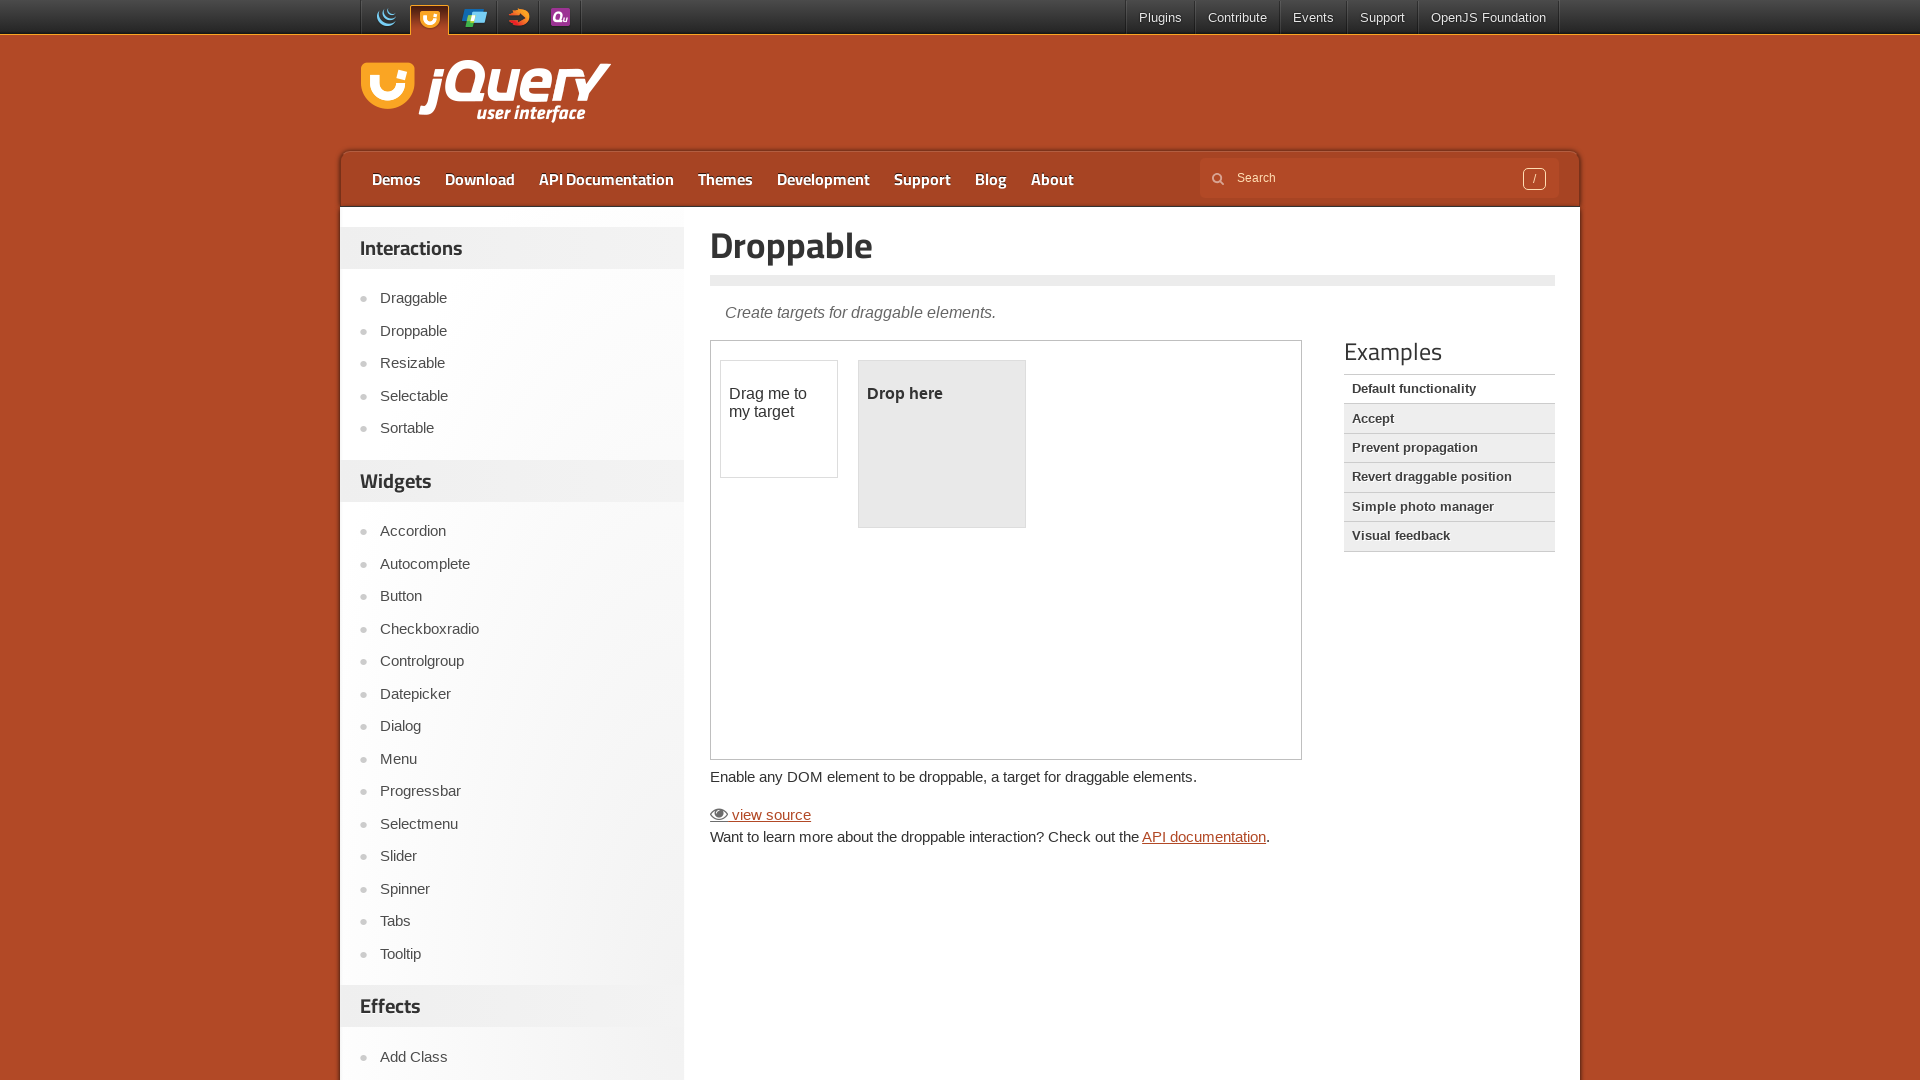